Tests invalid registration on BurgerEats by clicking the register button on the homepage, then filling in a name and an invalid CPF number on the registration form.

Starting URL: https://buger-eats.vercel.app/

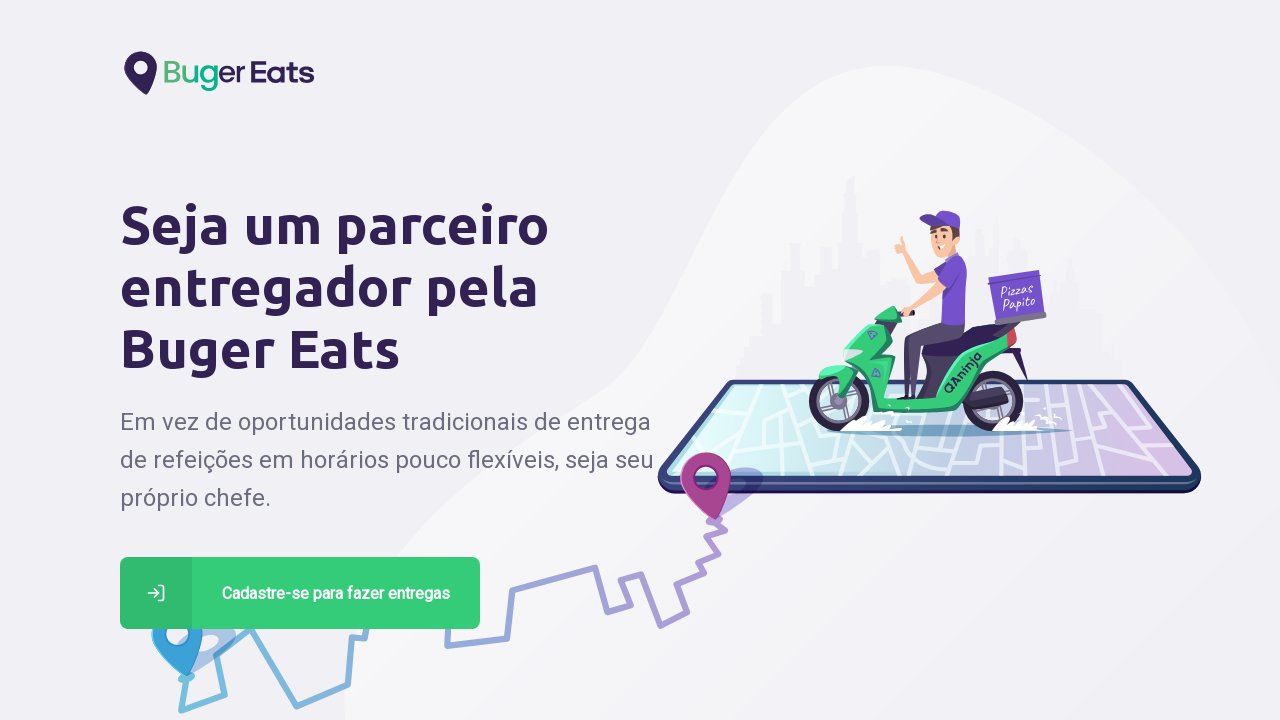

Clicked 'Cadastre-se' (Register) button on homepage at (300, 593) on a:has-text('Cadastre-se')
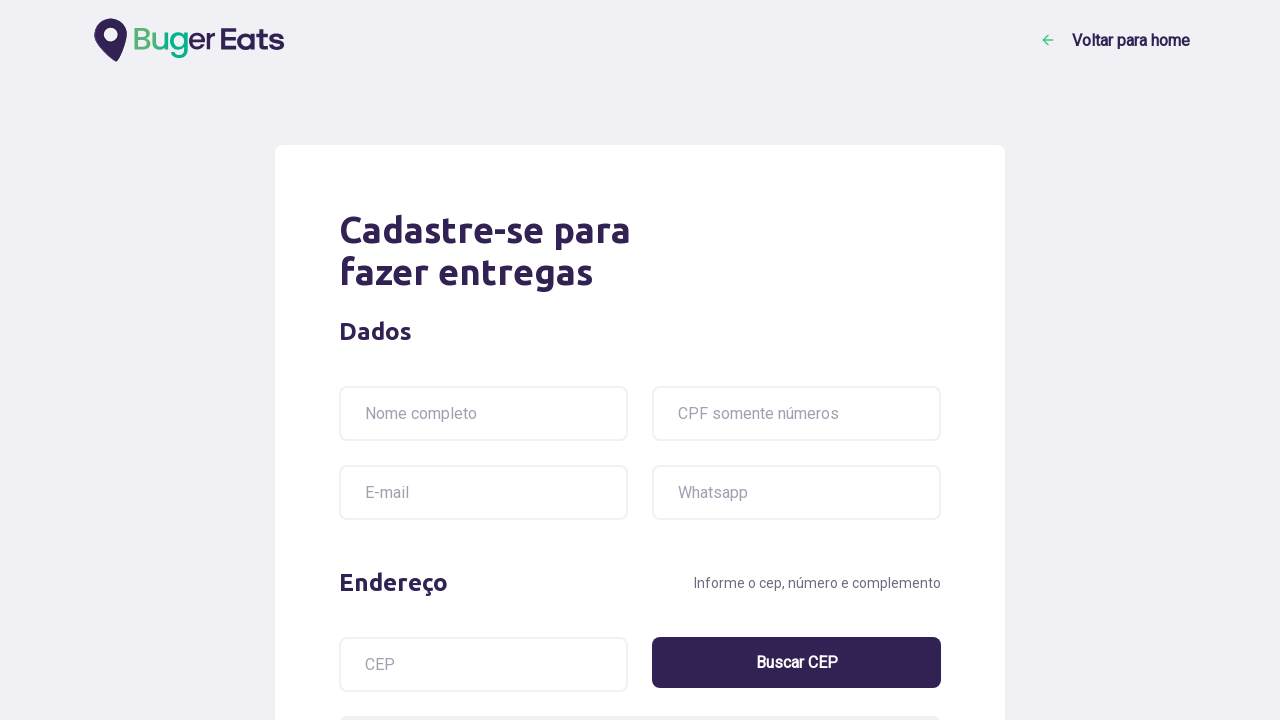

Registration form loaded with name field visible
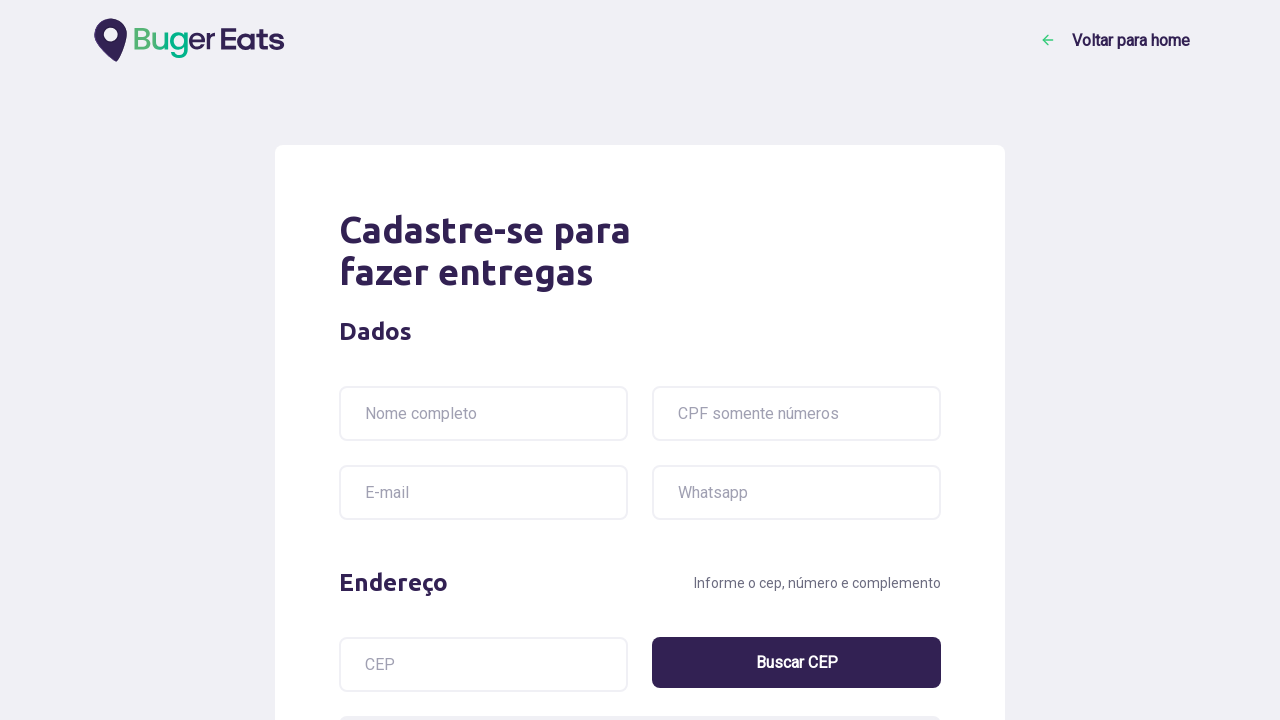

Filled name field with 'Carlos Alexandre' on input[name='name']
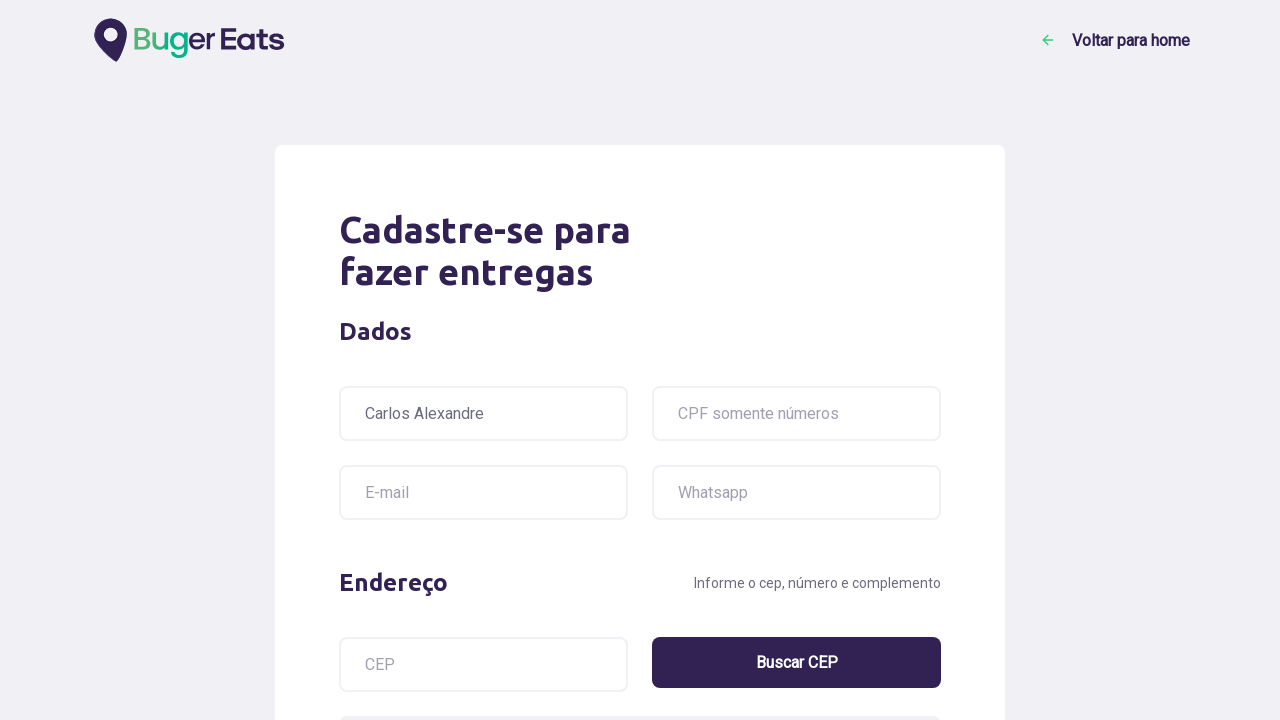

Filled CPF field with invalid CPF '12345678901' on input[name='cpf']
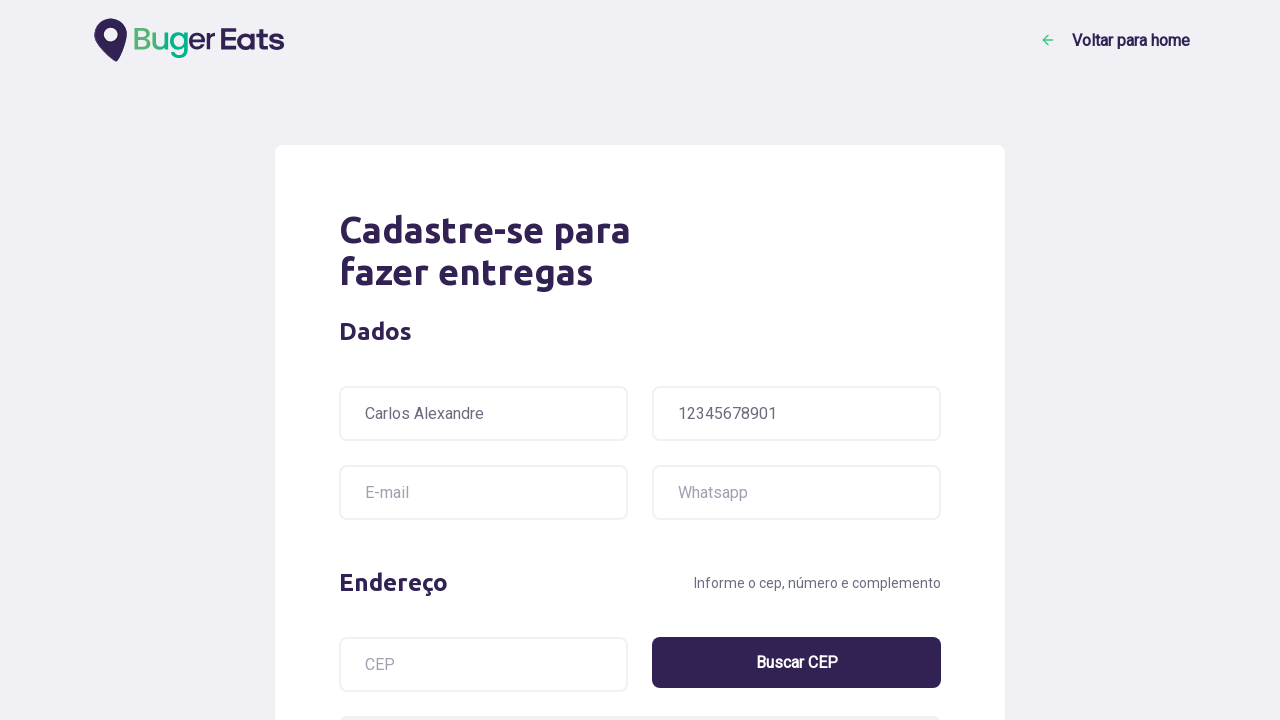

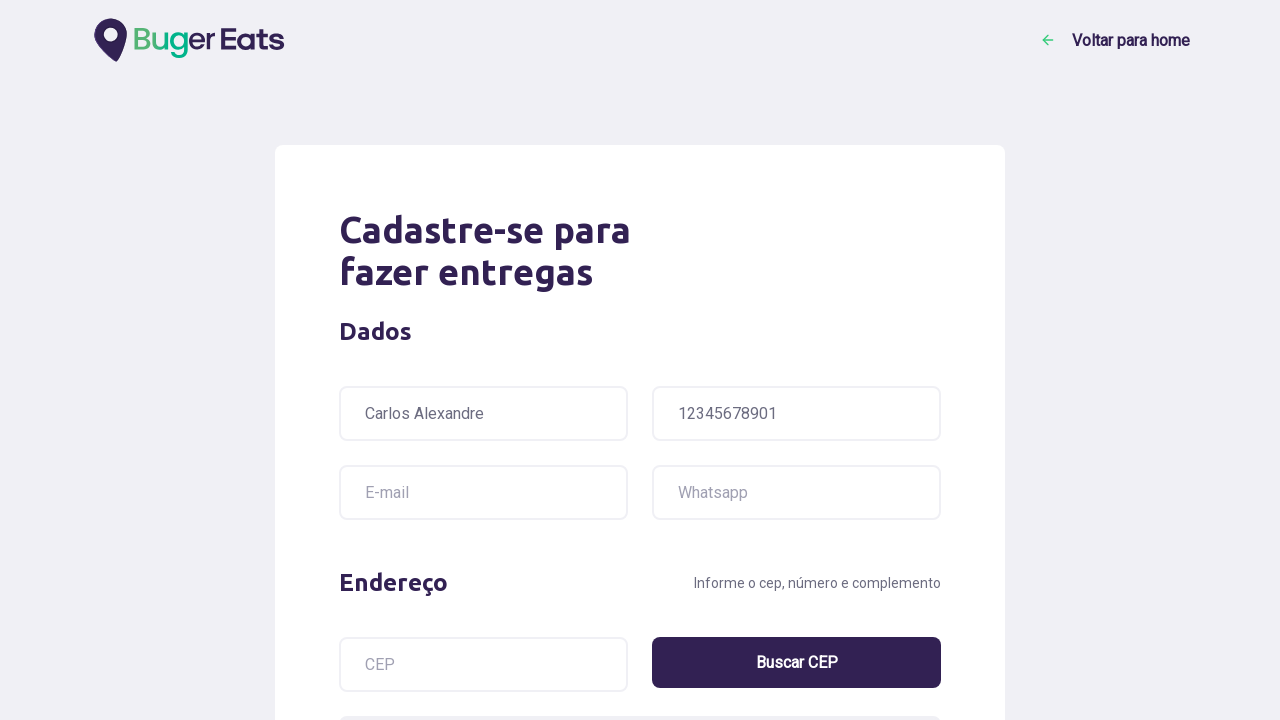